Tests clicking the error close icon after triggering a login error

Starting URL: https://www.saucedemo.com/

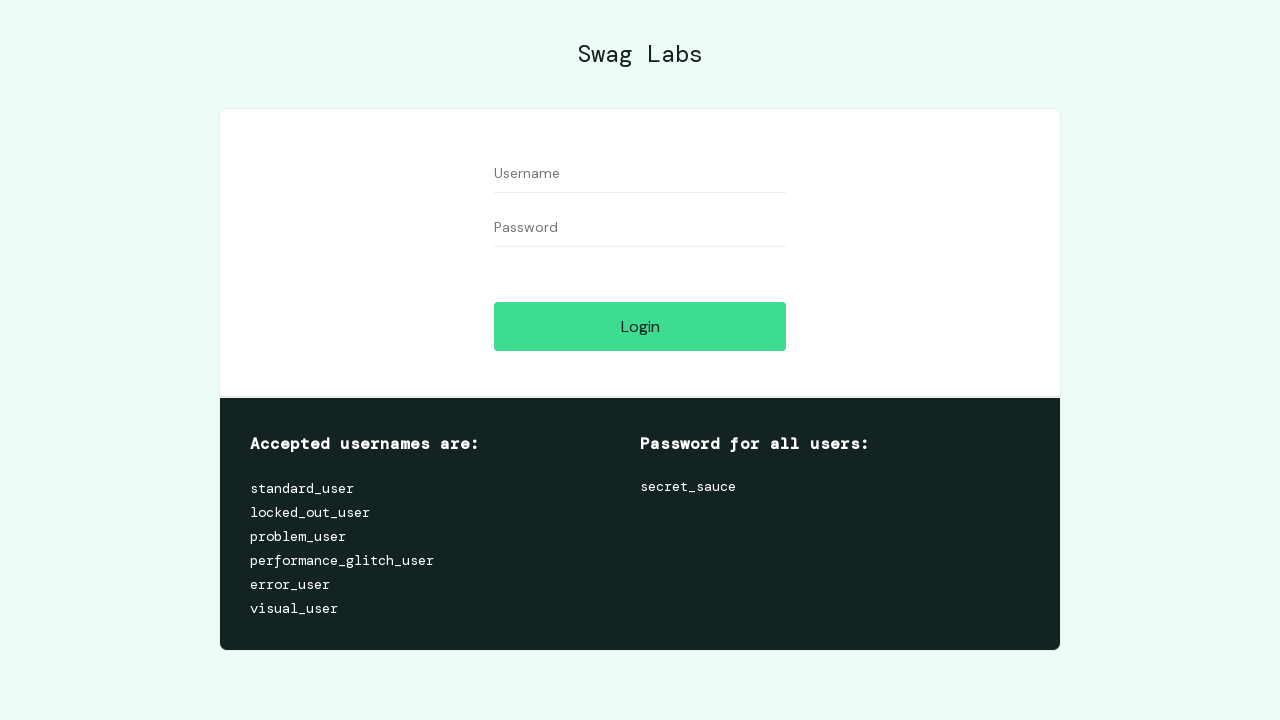

Clicked login button to trigger error at (640, 326) on #login-button
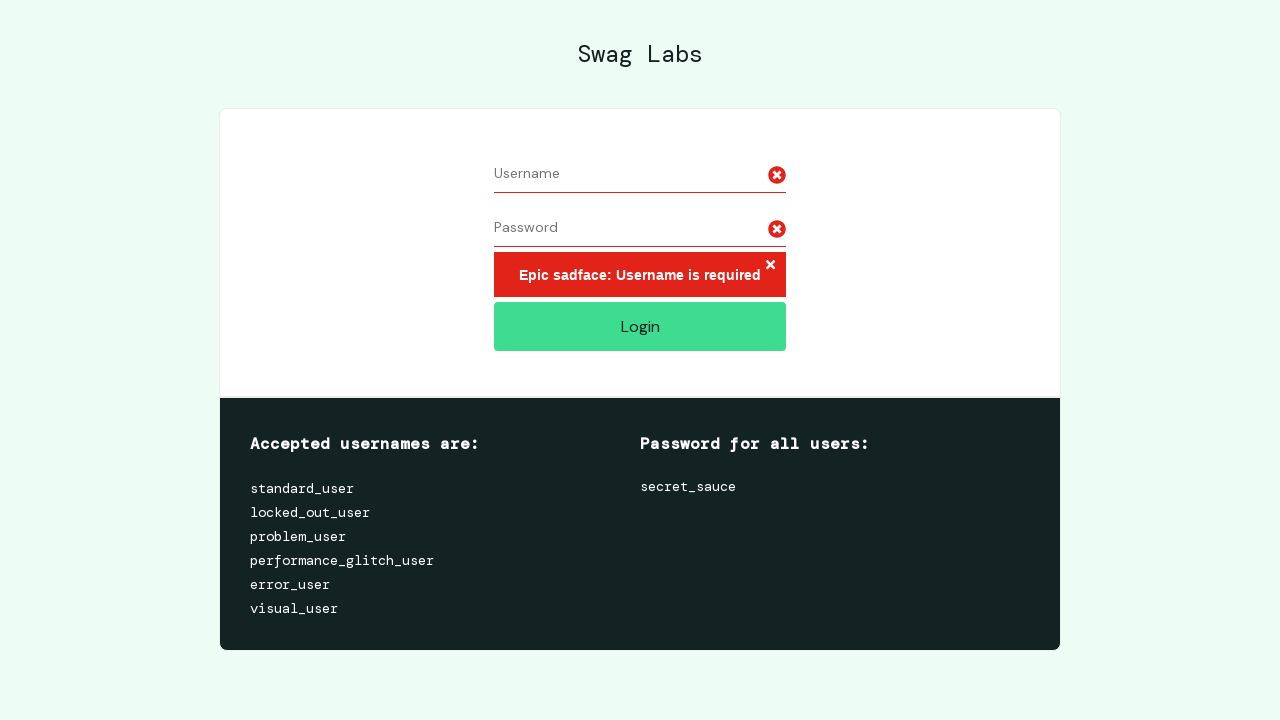

Clicked error close icon to dismiss login error at (770, 266) on xpath=/html/body/div/div/div[2]/div[1]/div/div/form/div[3]/h3/button
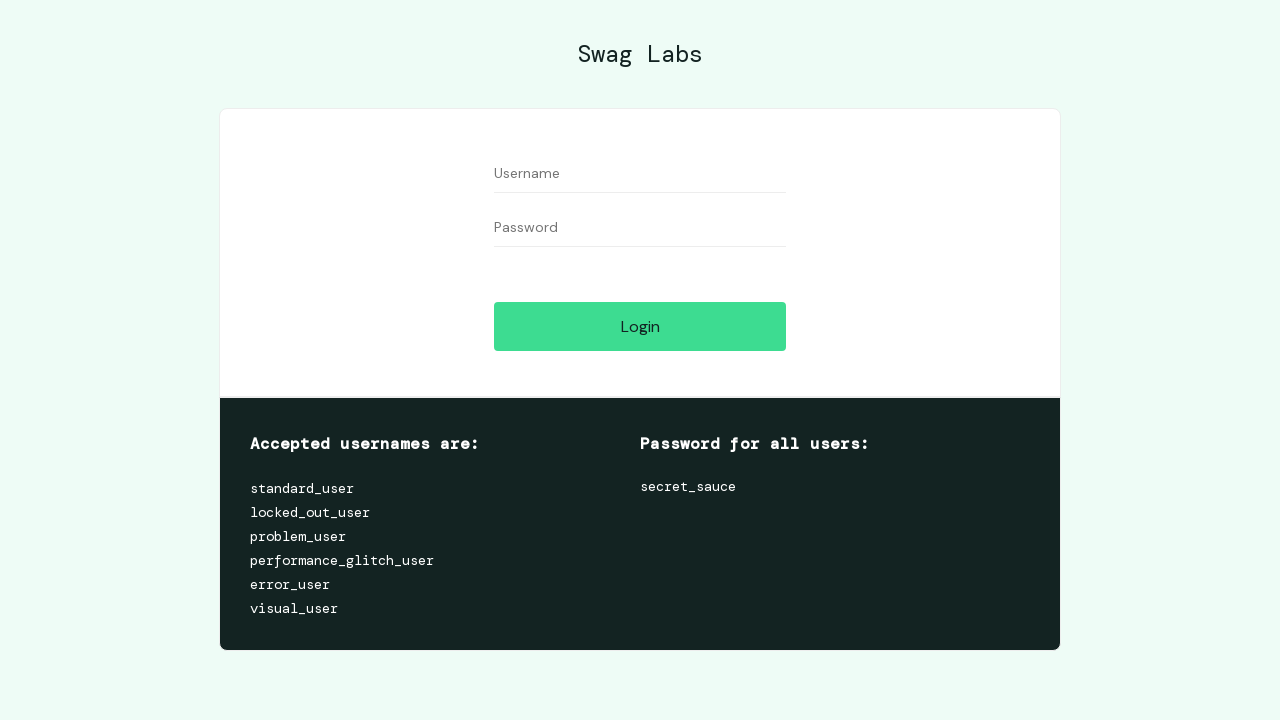

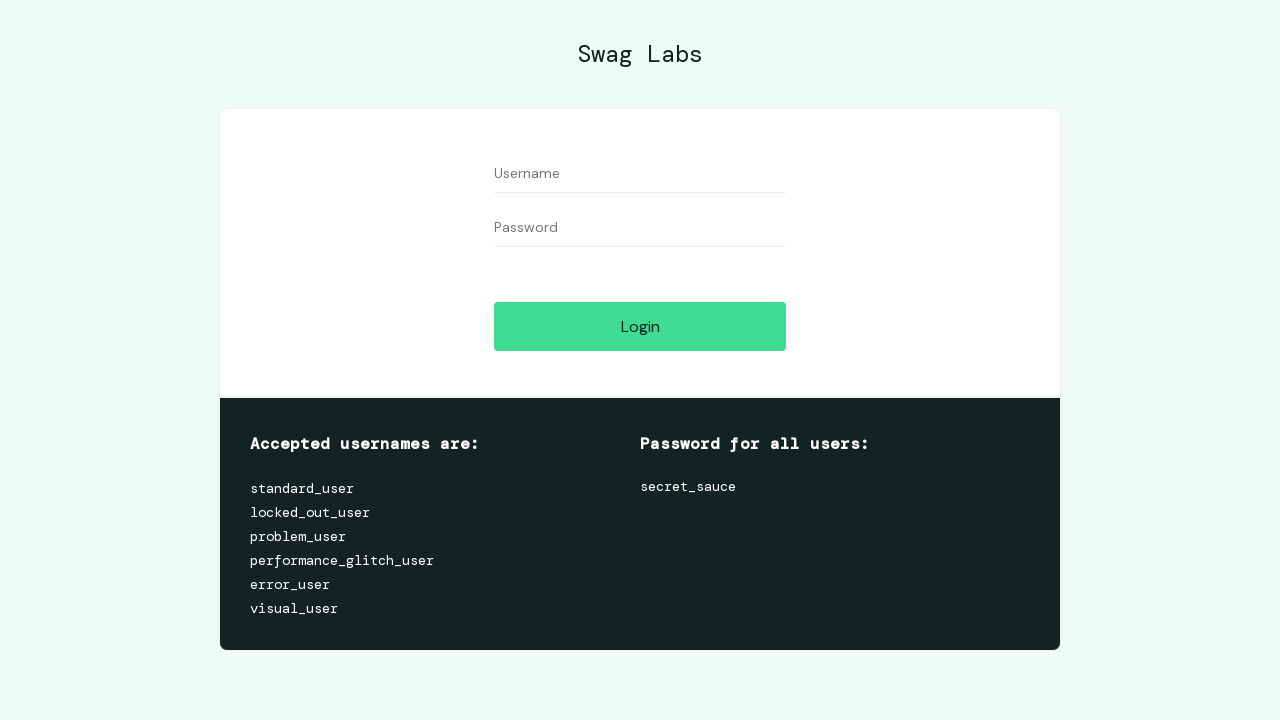